Tests the shopping cart flow on demoblaze.com by navigating to the Laptops category, selecting a product, adding it to cart via the "Add to cart" button, accepting the confirmation alert, and navigating to the cart page to verify the item was added.

Starting URL: https://www.demoblaze.com/#

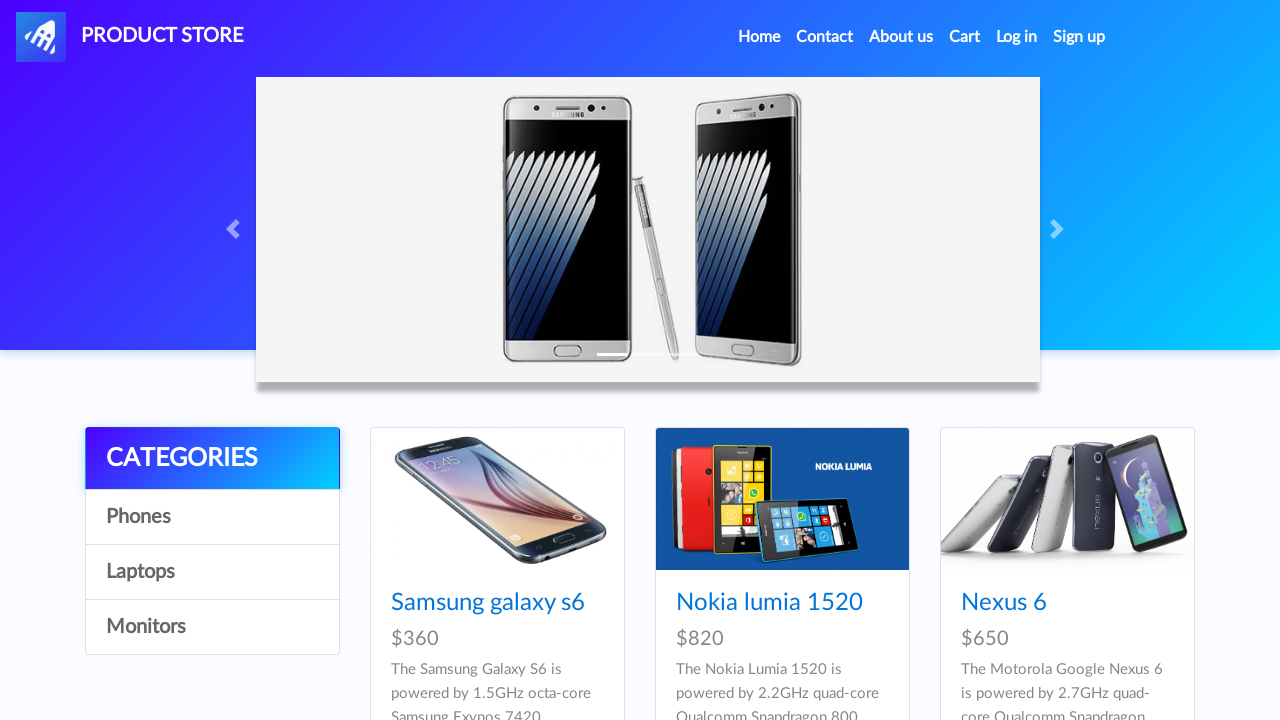

Clicked on Laptops category at (212, 572) on text=Laptops
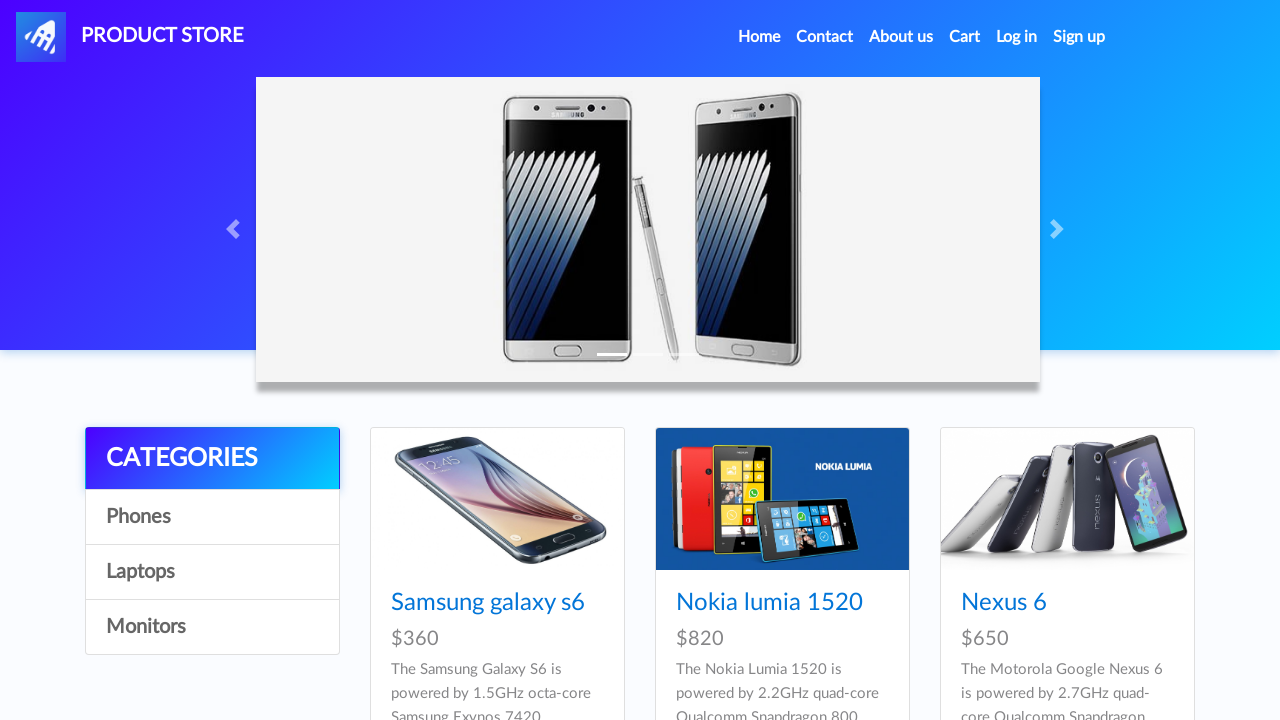

Navigated to laptop product page (idp_=9)
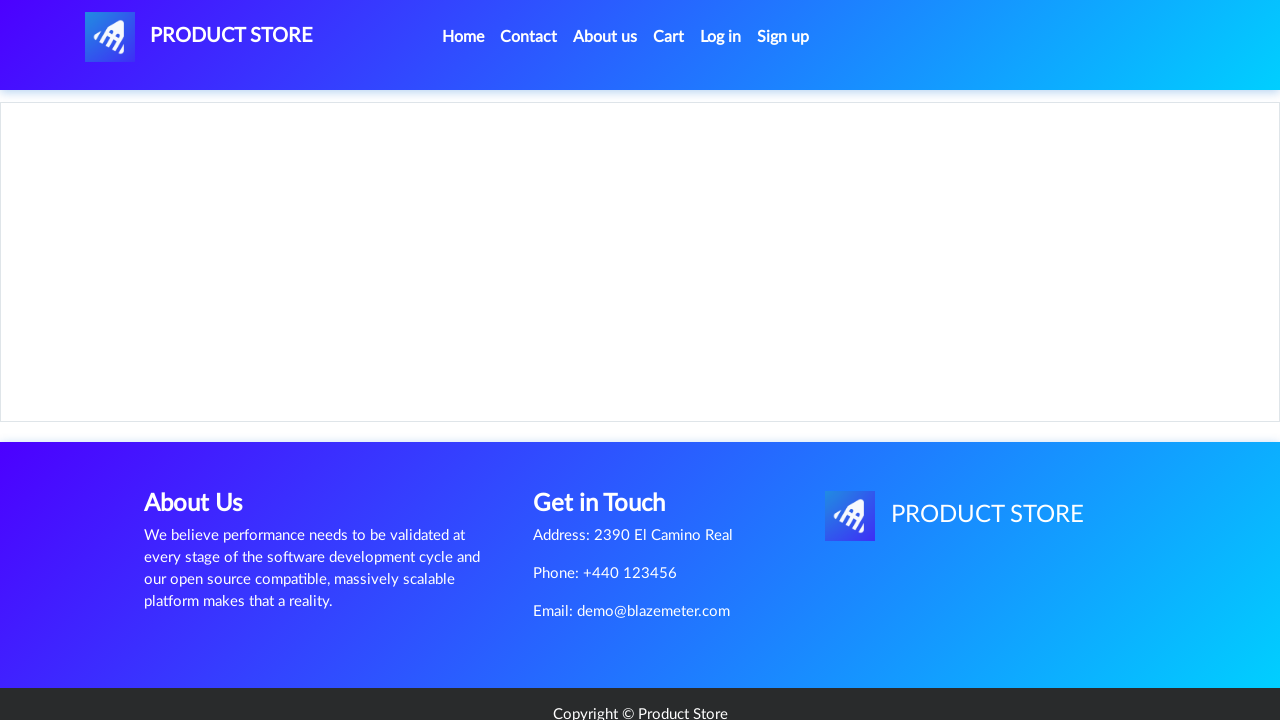

Product page loaded (domcontentloaded)
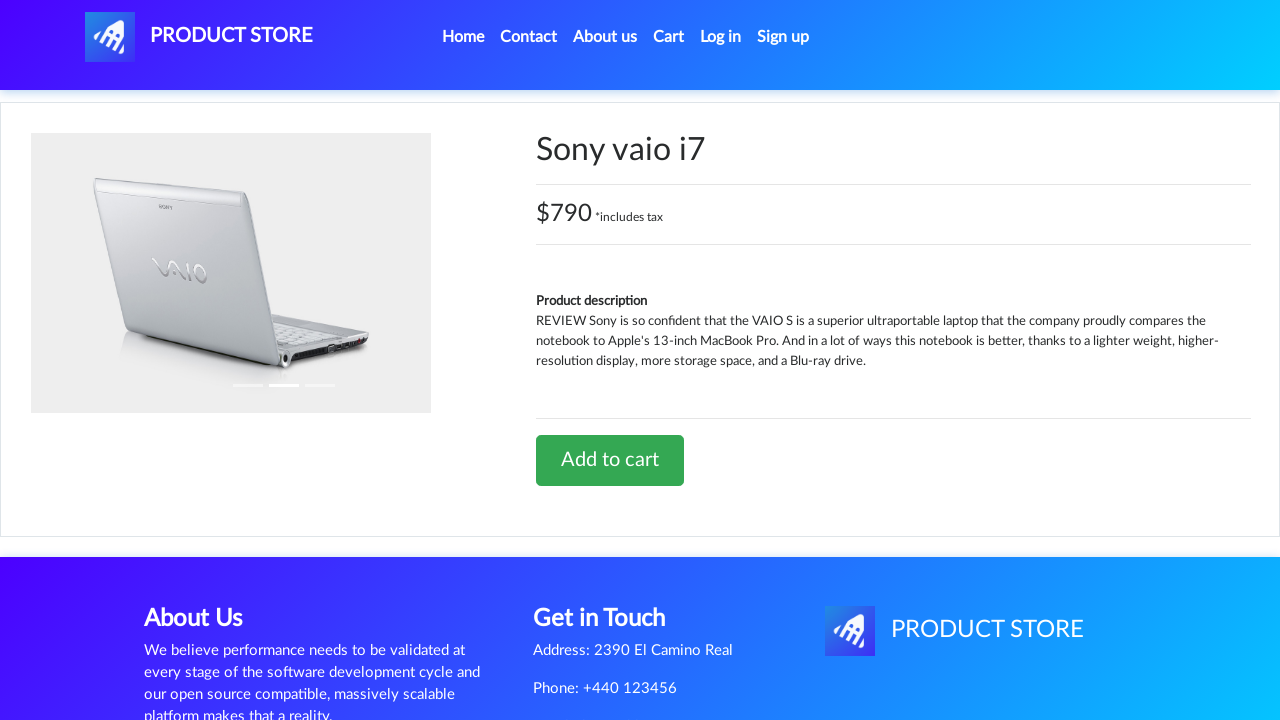

Clicked 'Add to cart' button at (610, 460) on a.btn.btn-success.btn-lg
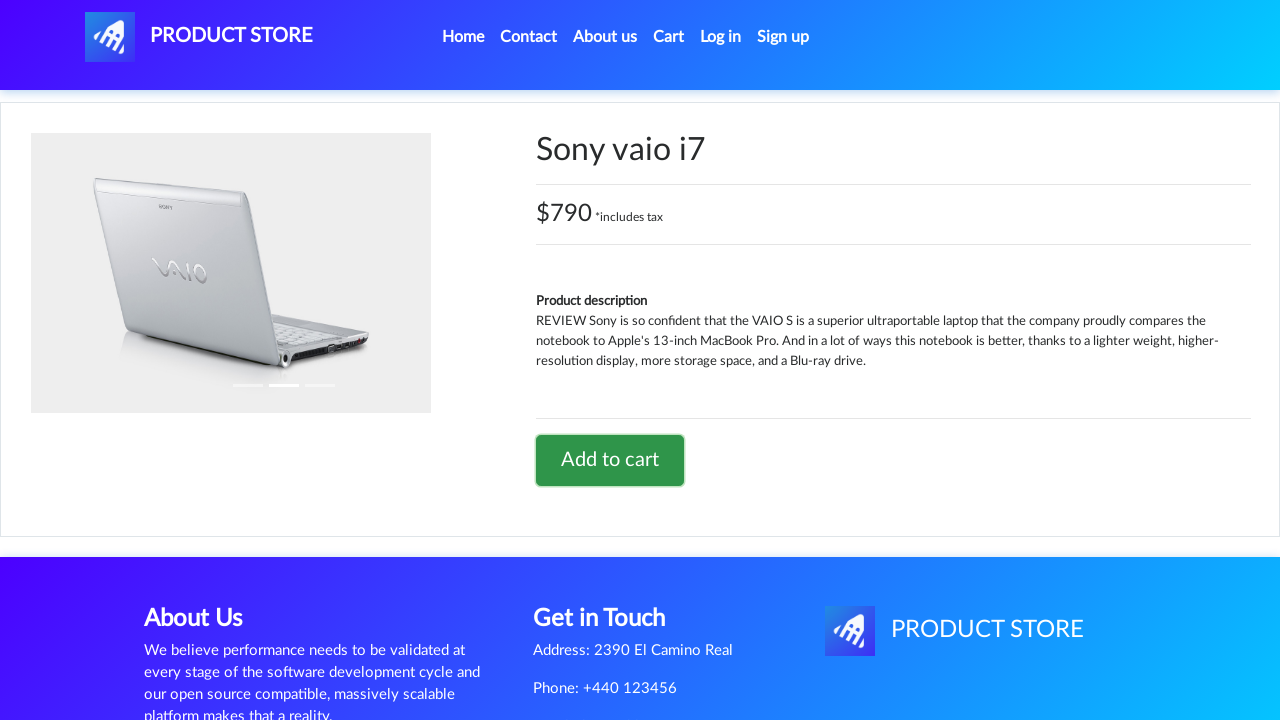

Accepted confirmation alert for adding item to cart
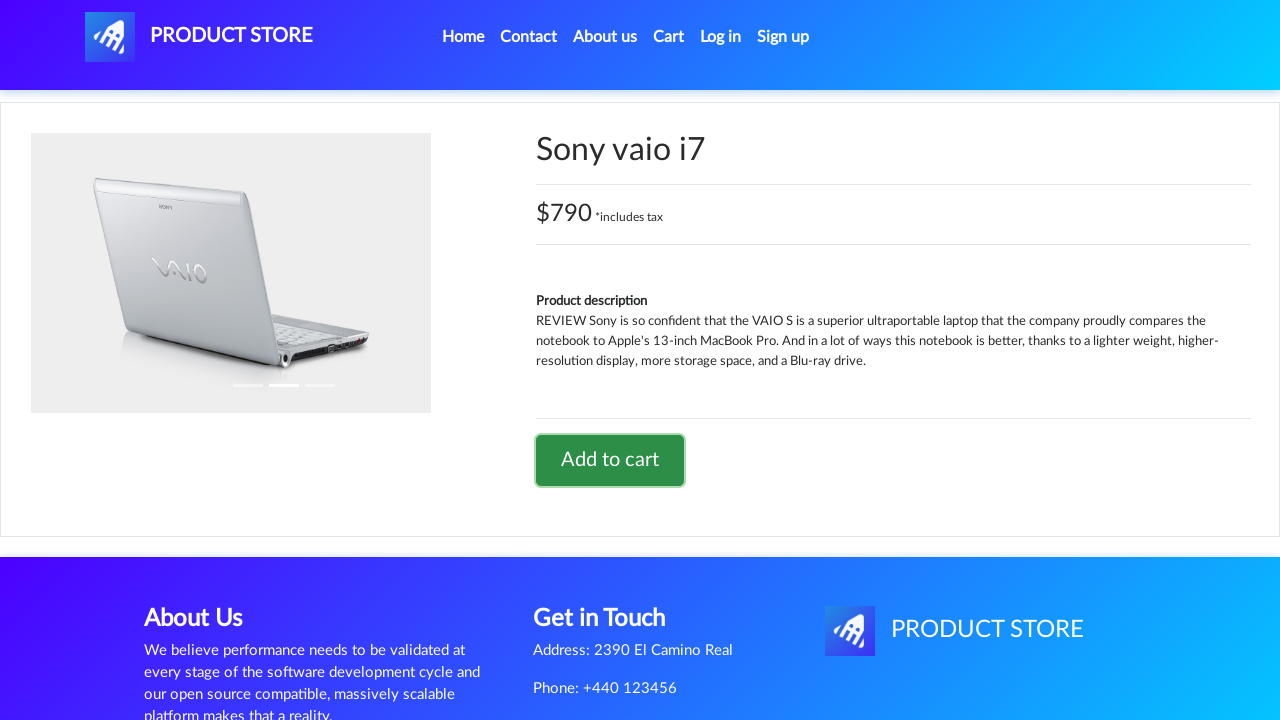

Clicked on Cart navigation link at (669, 37) on text=Cart
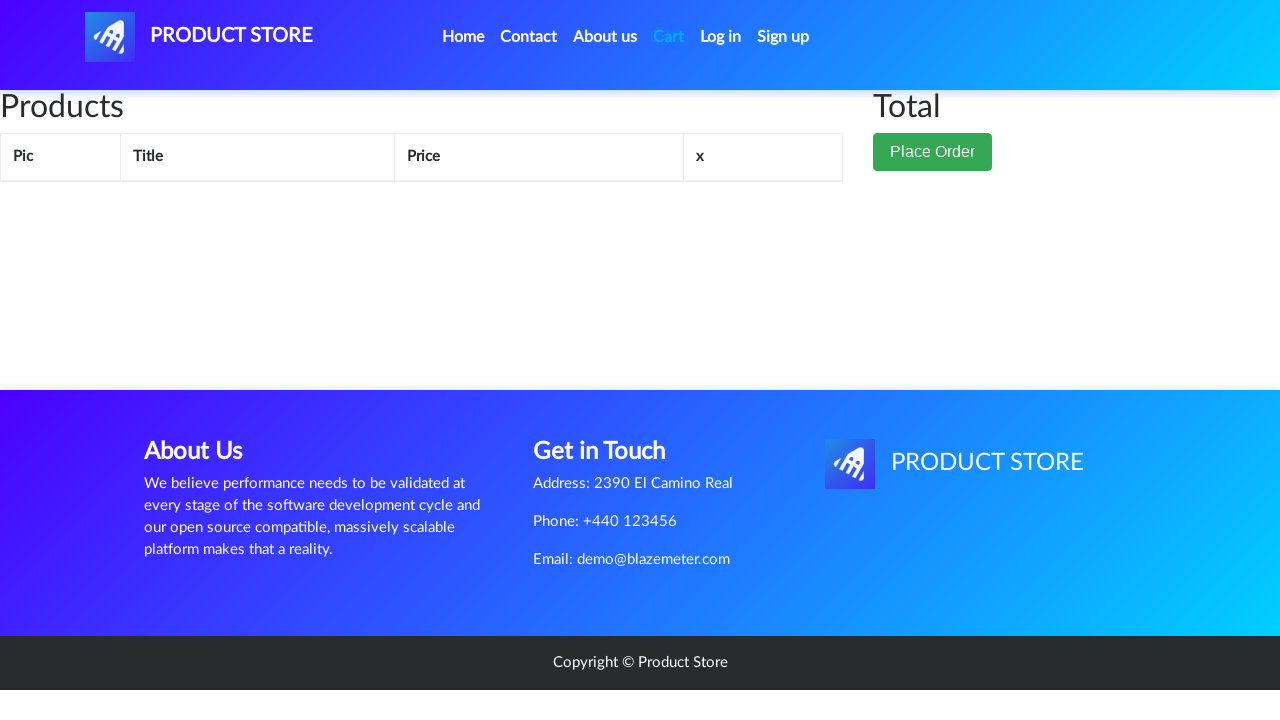

Cart page loaded and product item verified in cart table
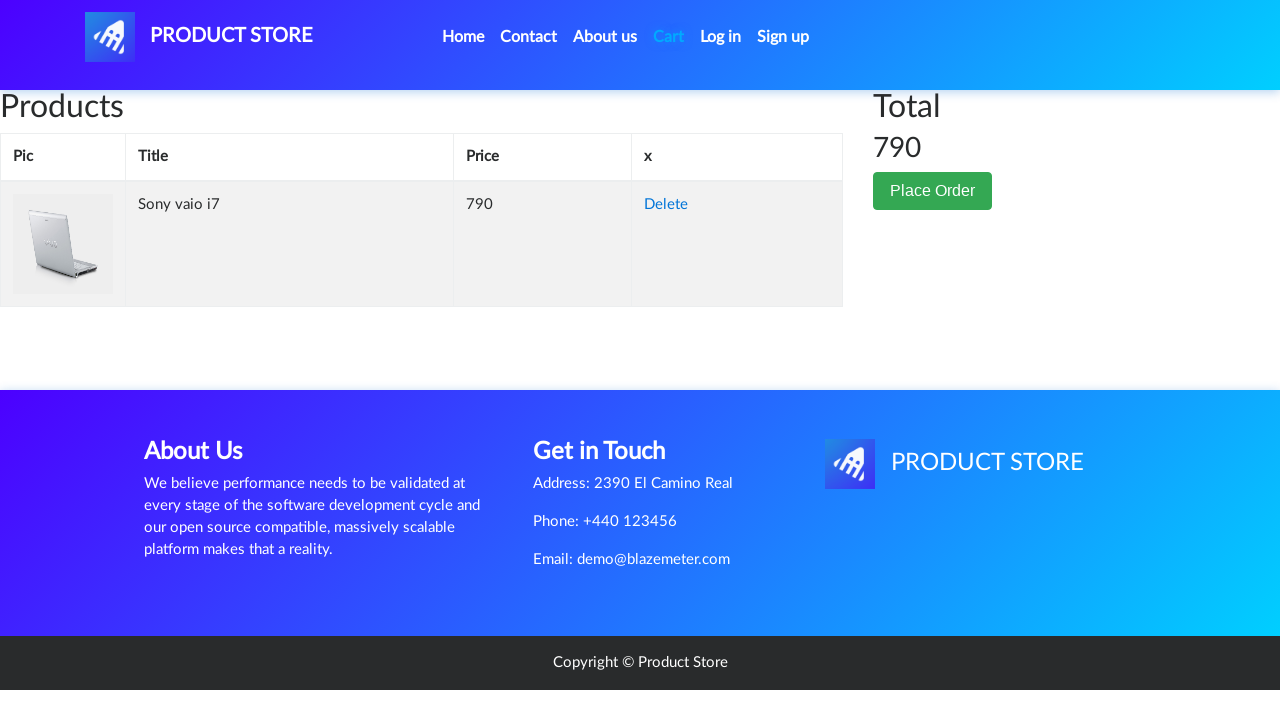

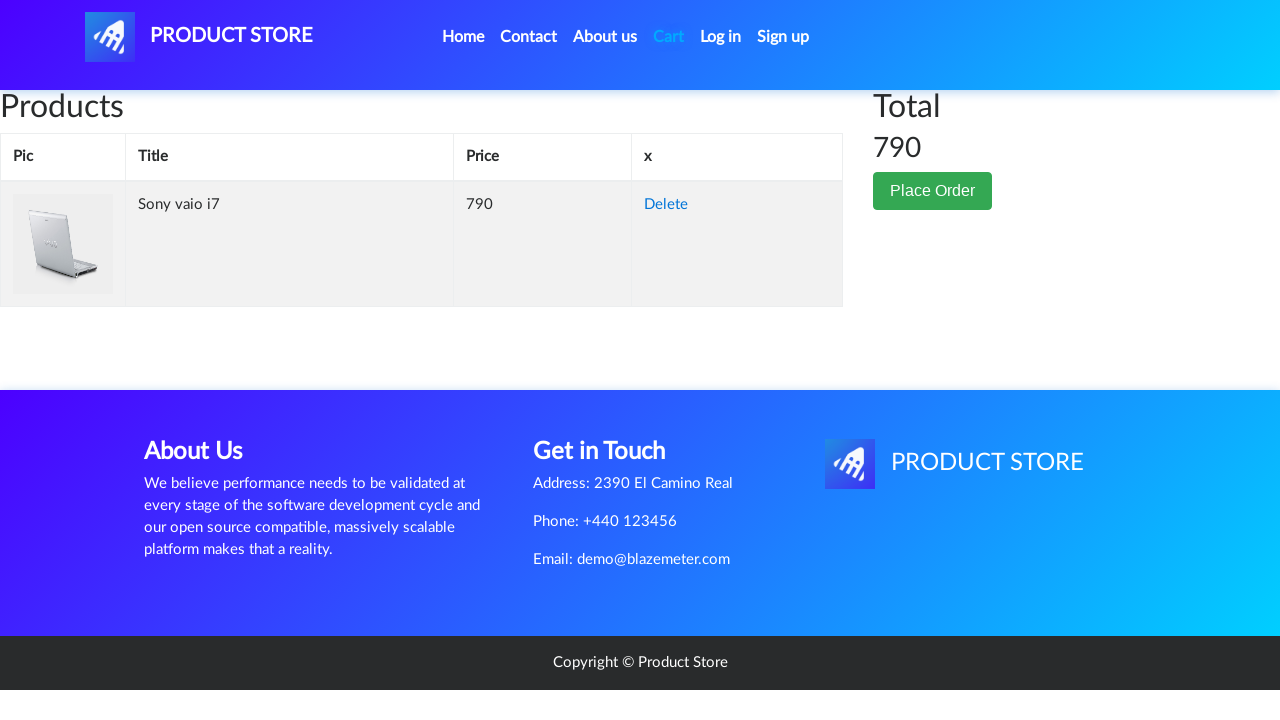